Tests alert and dialog handling by navigating to alert page and interacting with a prompt dialog

Starting URL: https://letcode.in/test

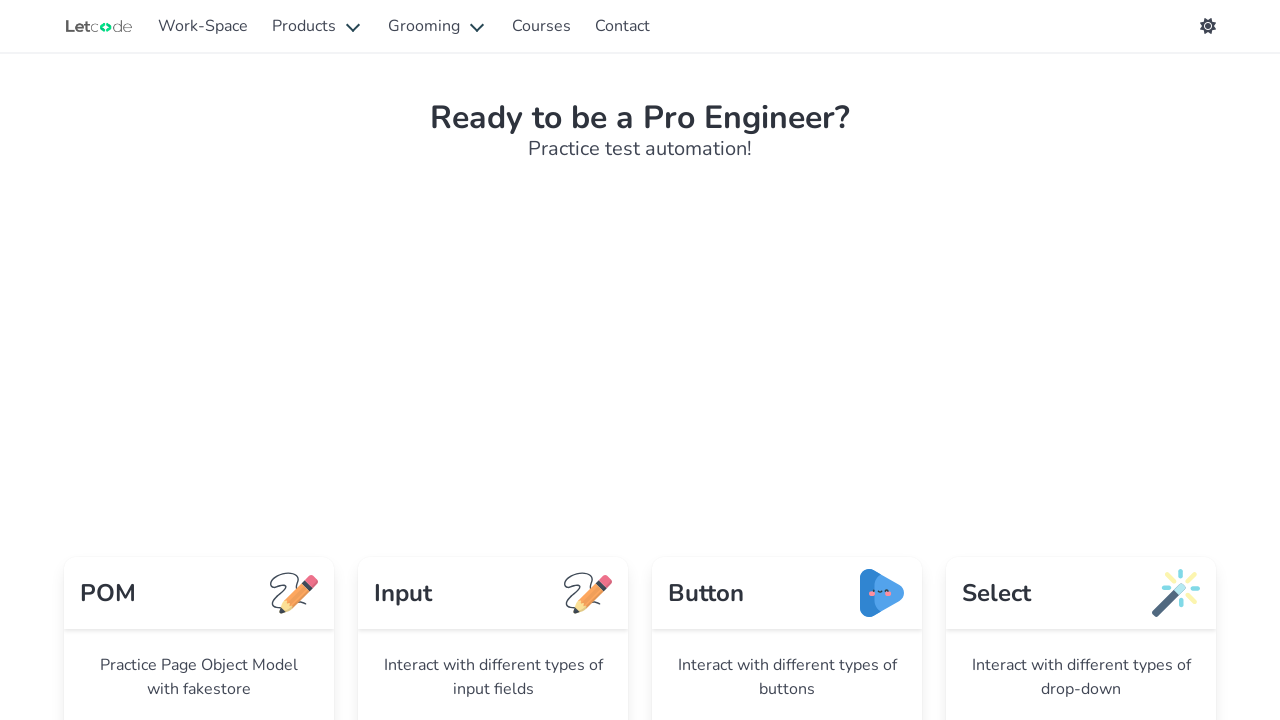

Clicked on alert test page link at (199, 360) on a[href='/alert']
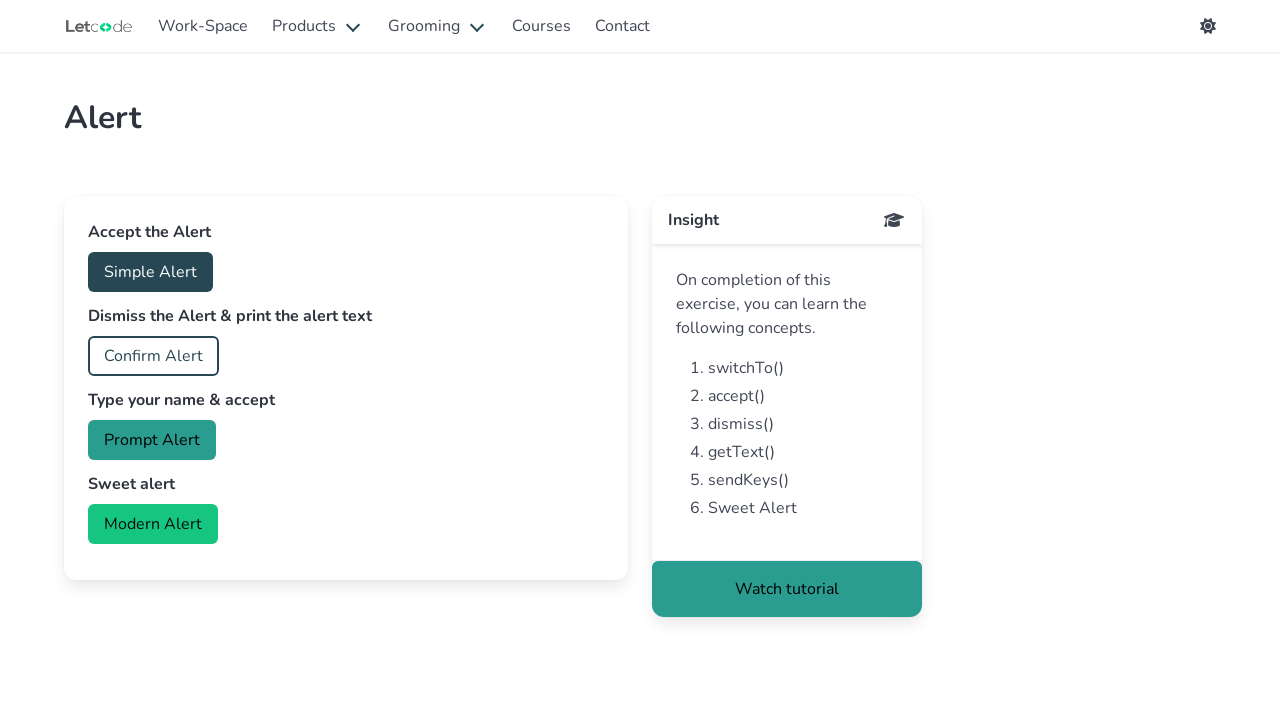

Set up dialog handler to accept prompt with 'Hello Playwright'
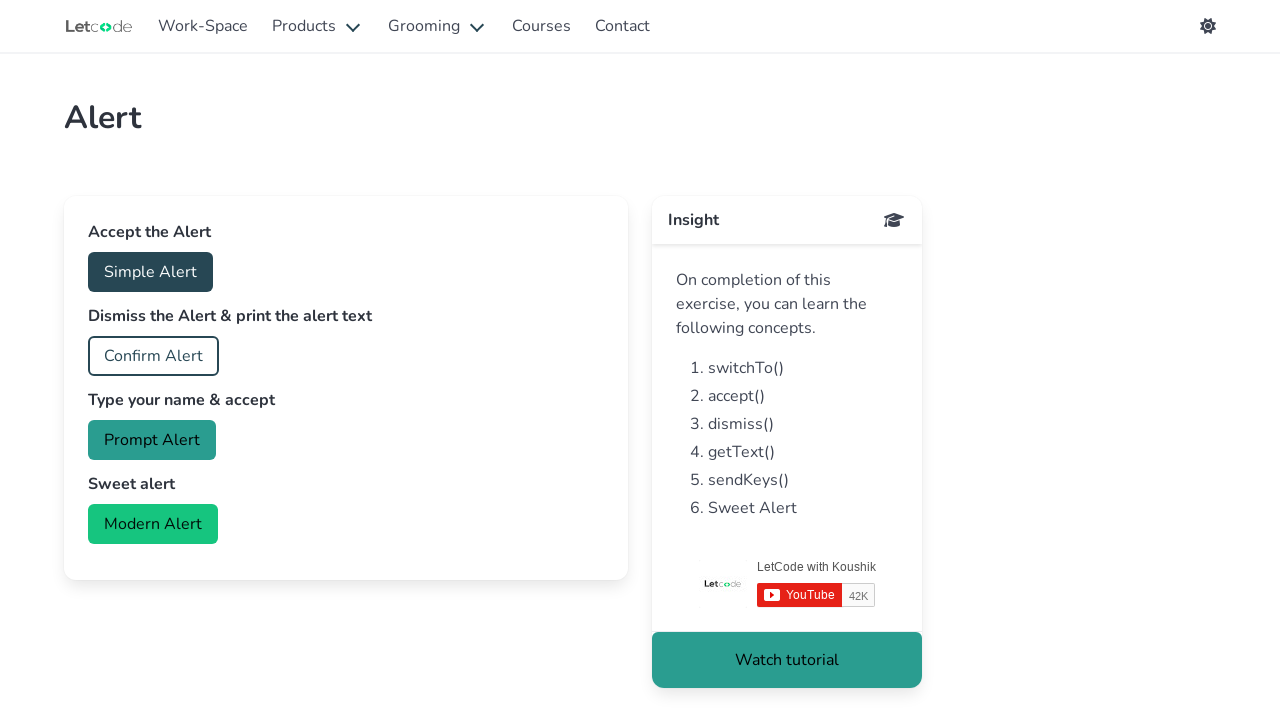

Clicked prompt button to trigger dialog at (152, 440) on #prompt
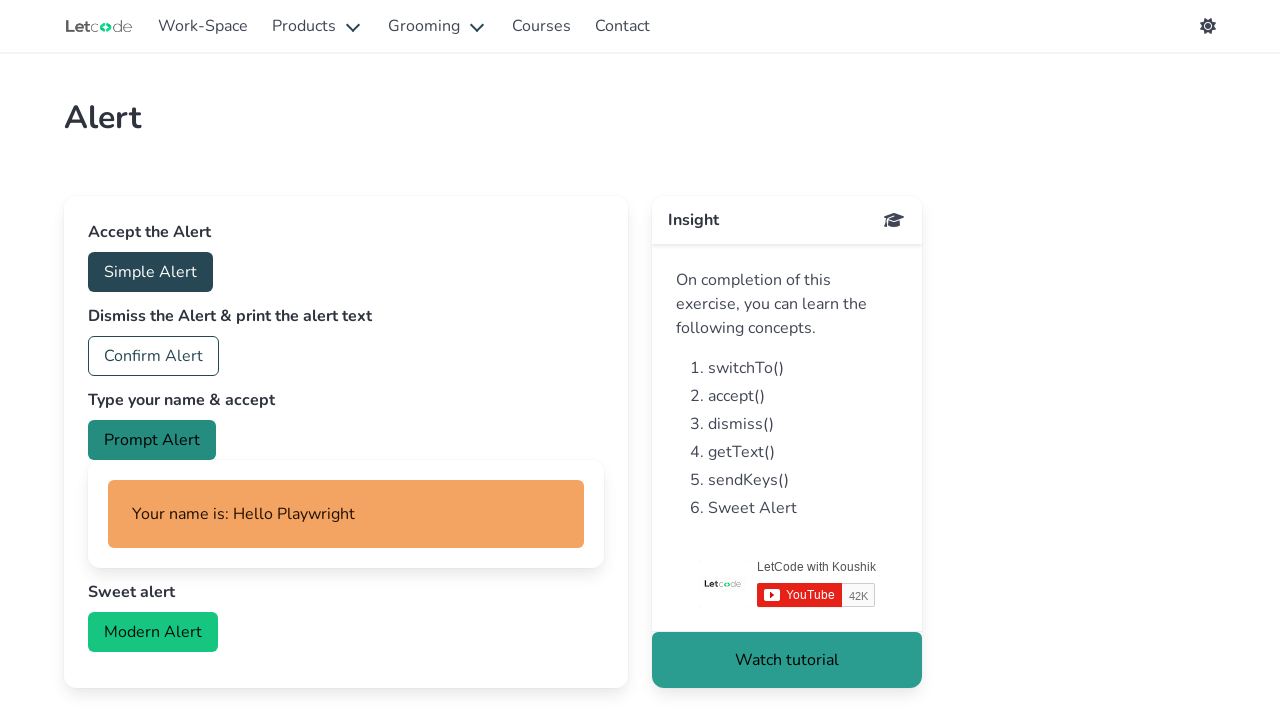

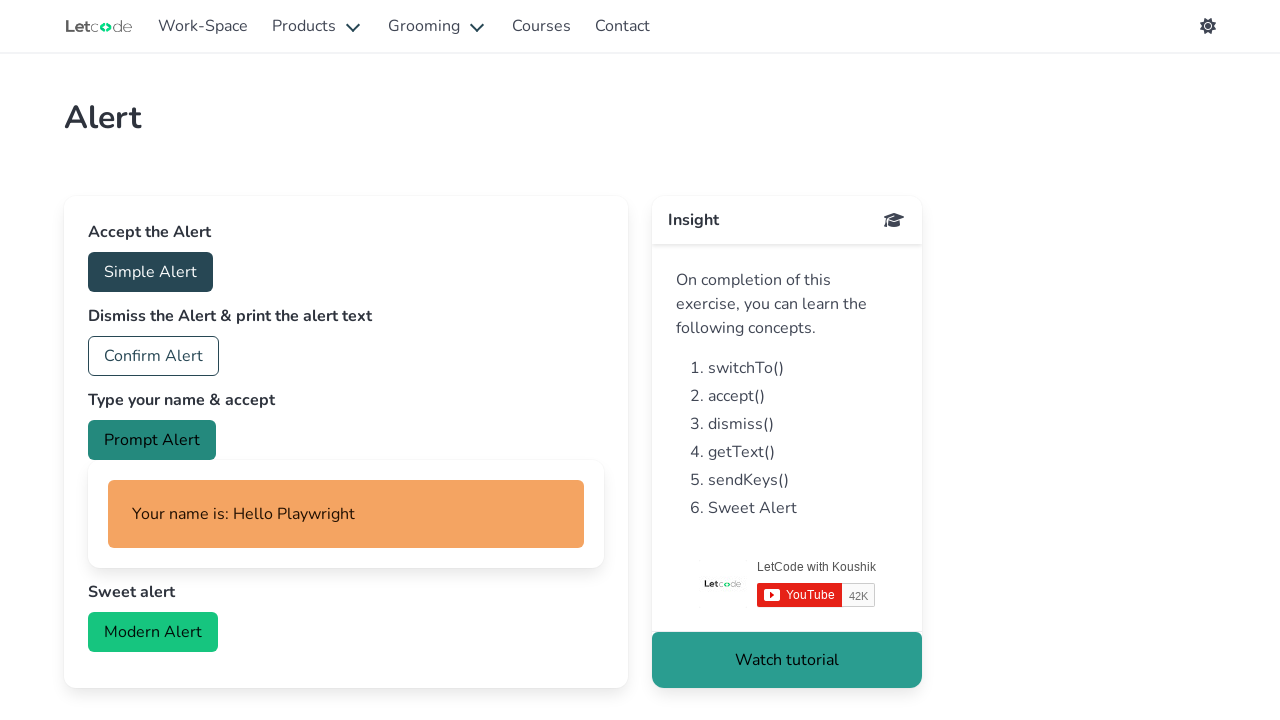